Tests filling out a practice form with personal information including first name, last name, email, gender, phone number, state and city dropdowns, then submits and verifies the modal displays correct values.

Starting URL: https://demoqa.com/automation-practice-form

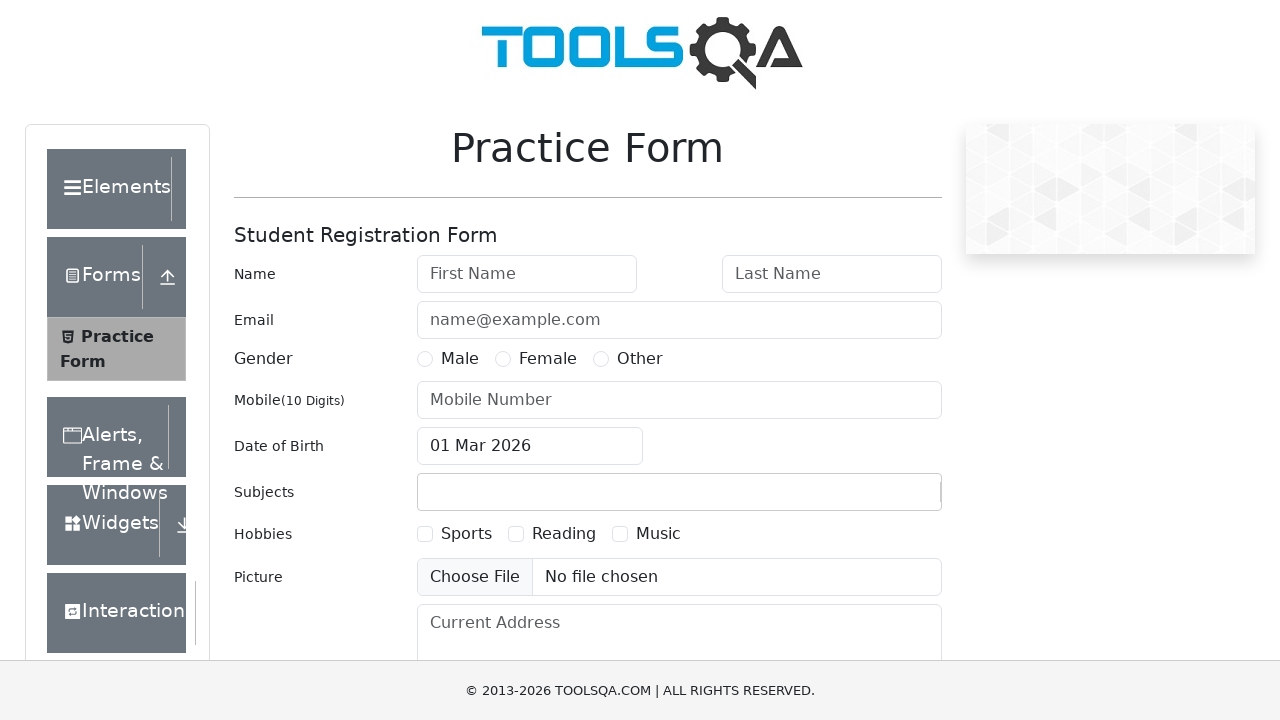

Filled first name field with 'John' on #firstName
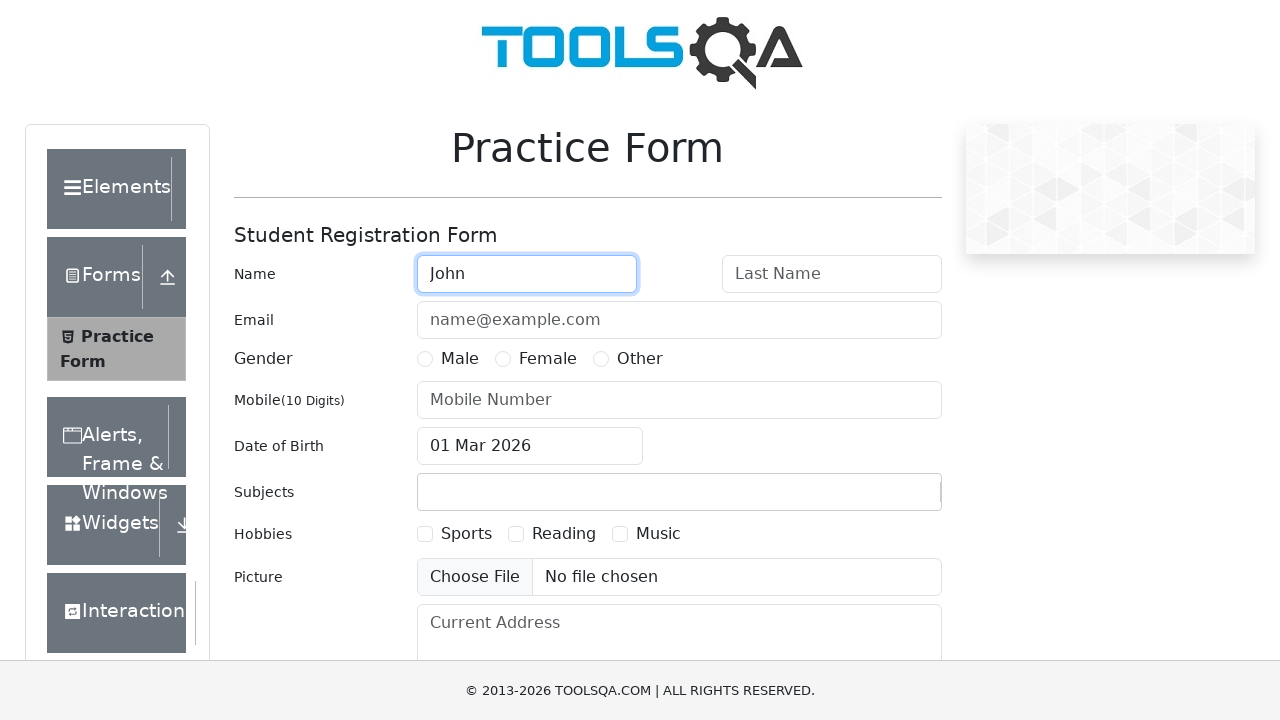

Filled last name field with 'Doe' on #lastName
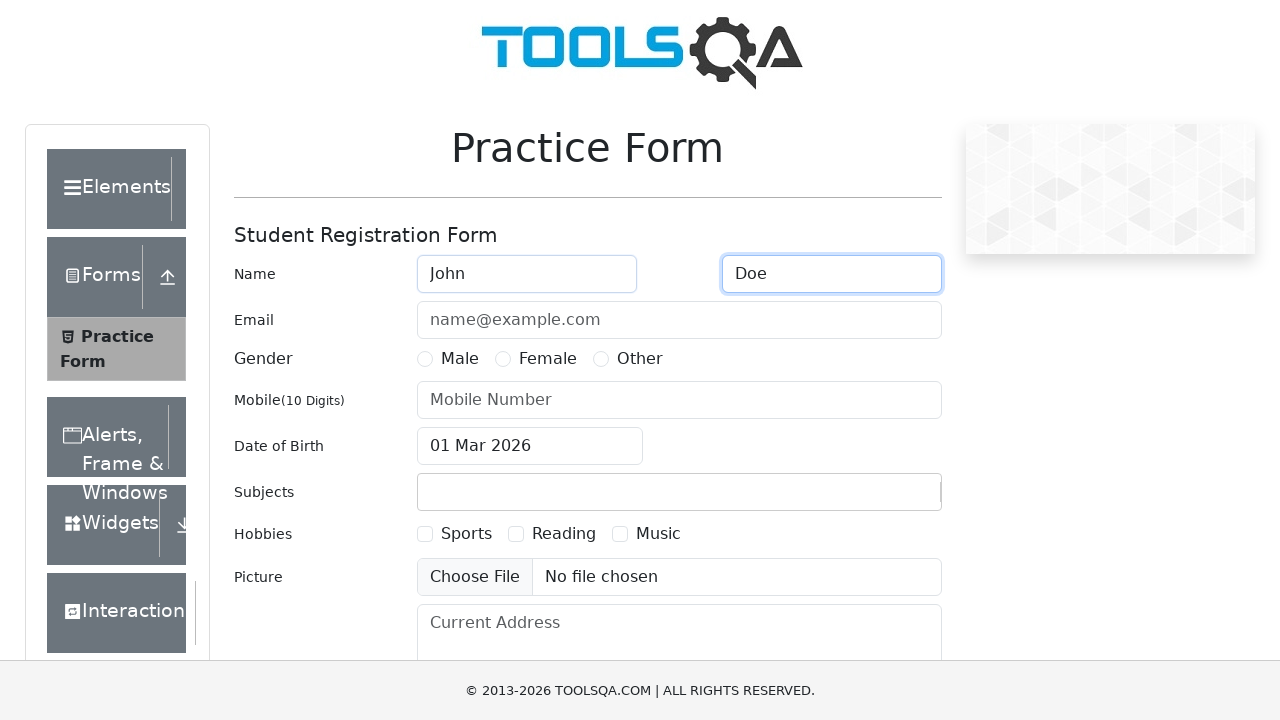

Filled email field with 'john.doe@example.com' on #userEmail
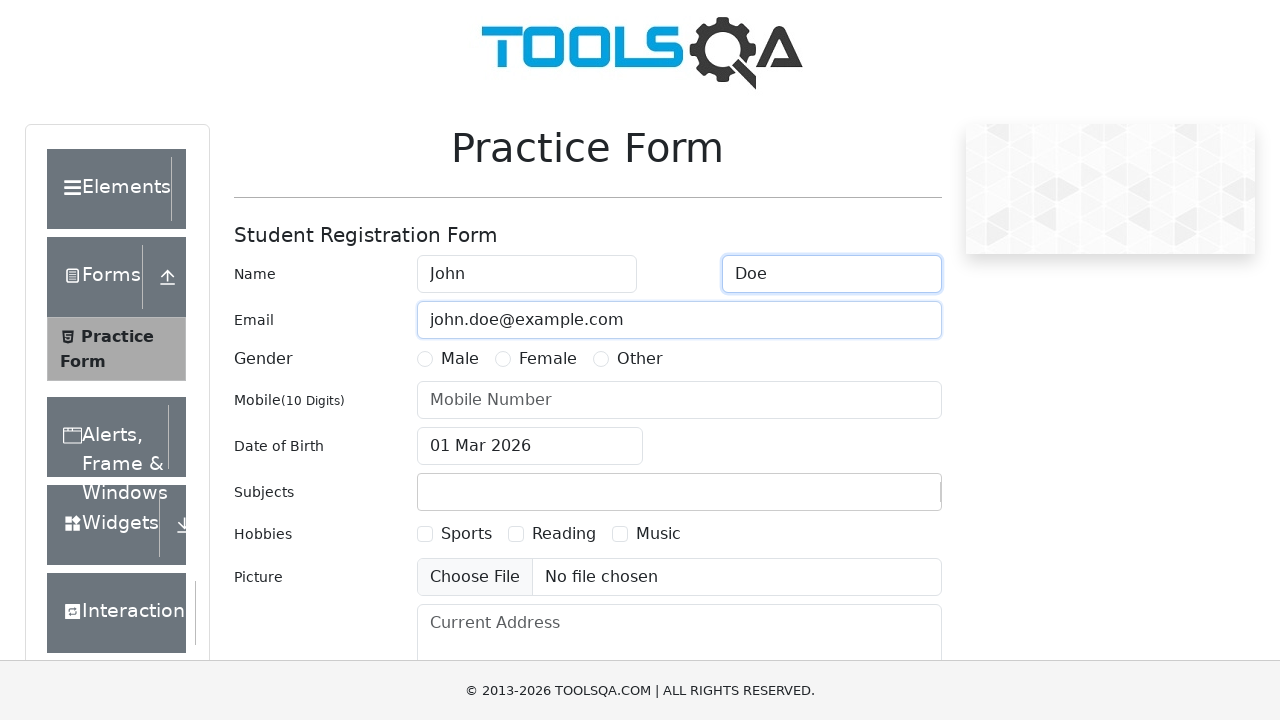

Selected 'Male' gender option at (460, 359) on xpath=//label[contains(text(), 'Male')]
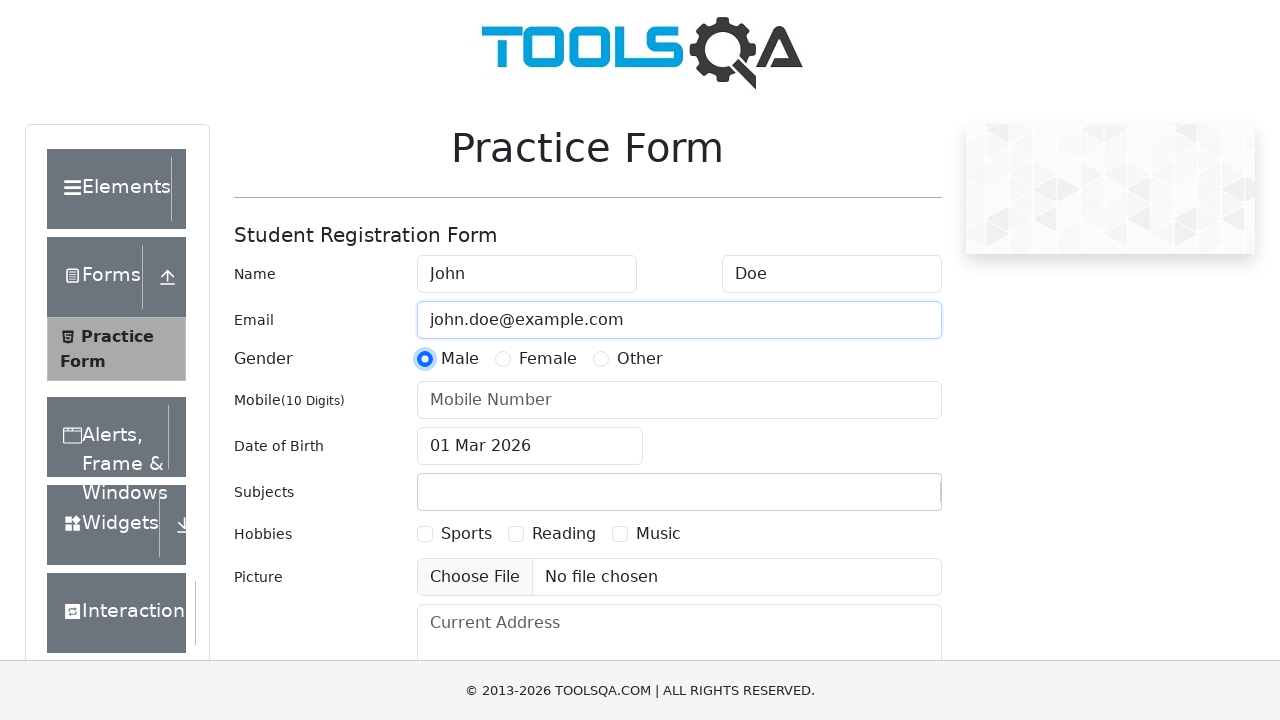

Filled phone number field with '1234567890' on #userNumber
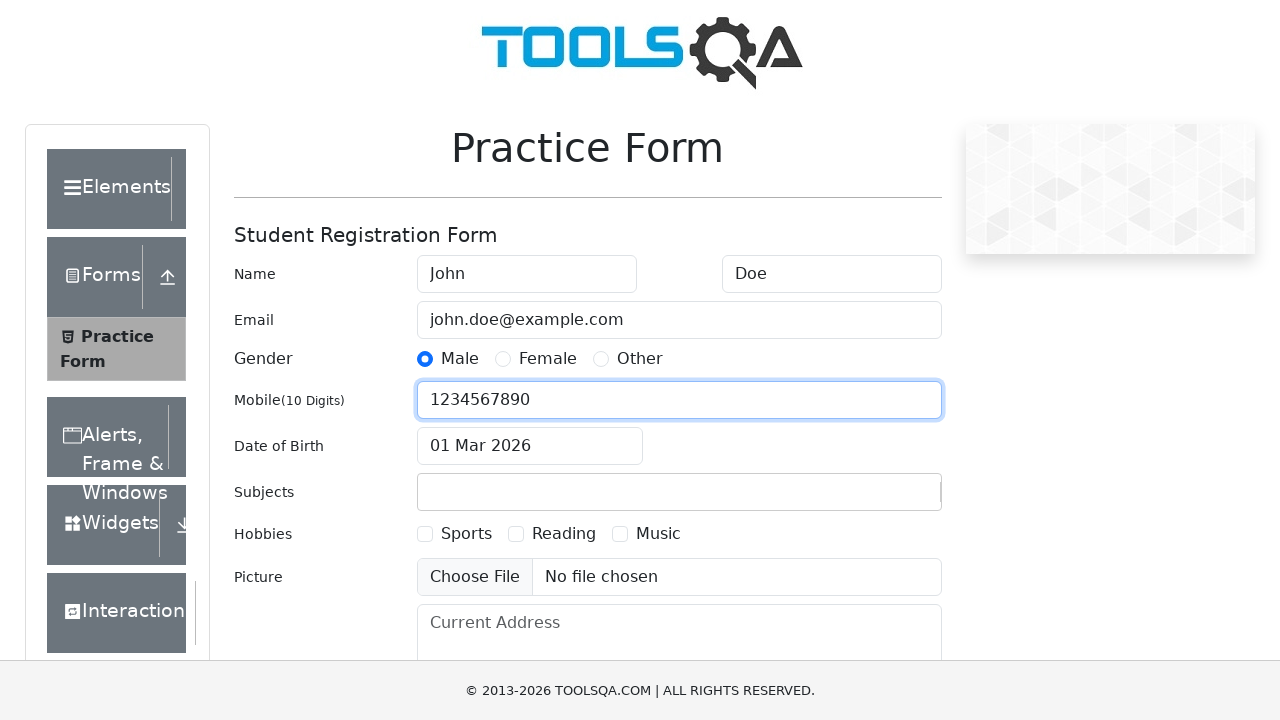

Scrolled state dropdown into view
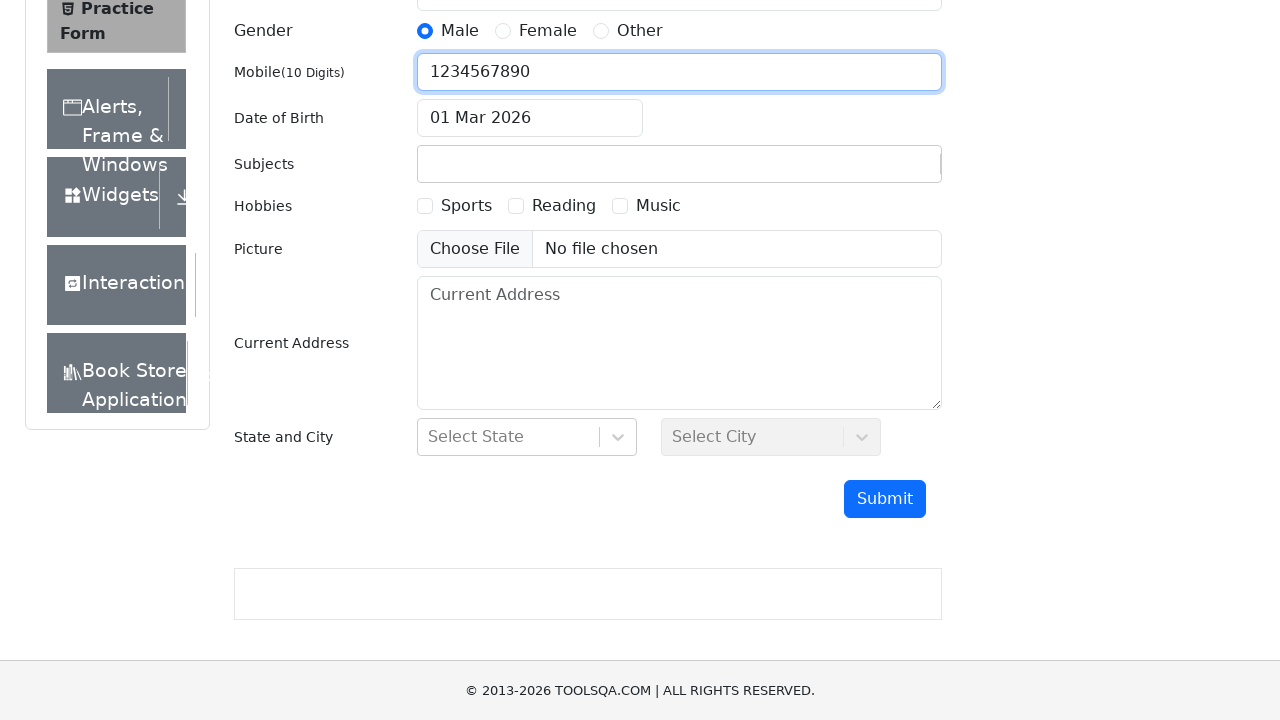

Clicked state dropdown to open at (527, 437) on #state
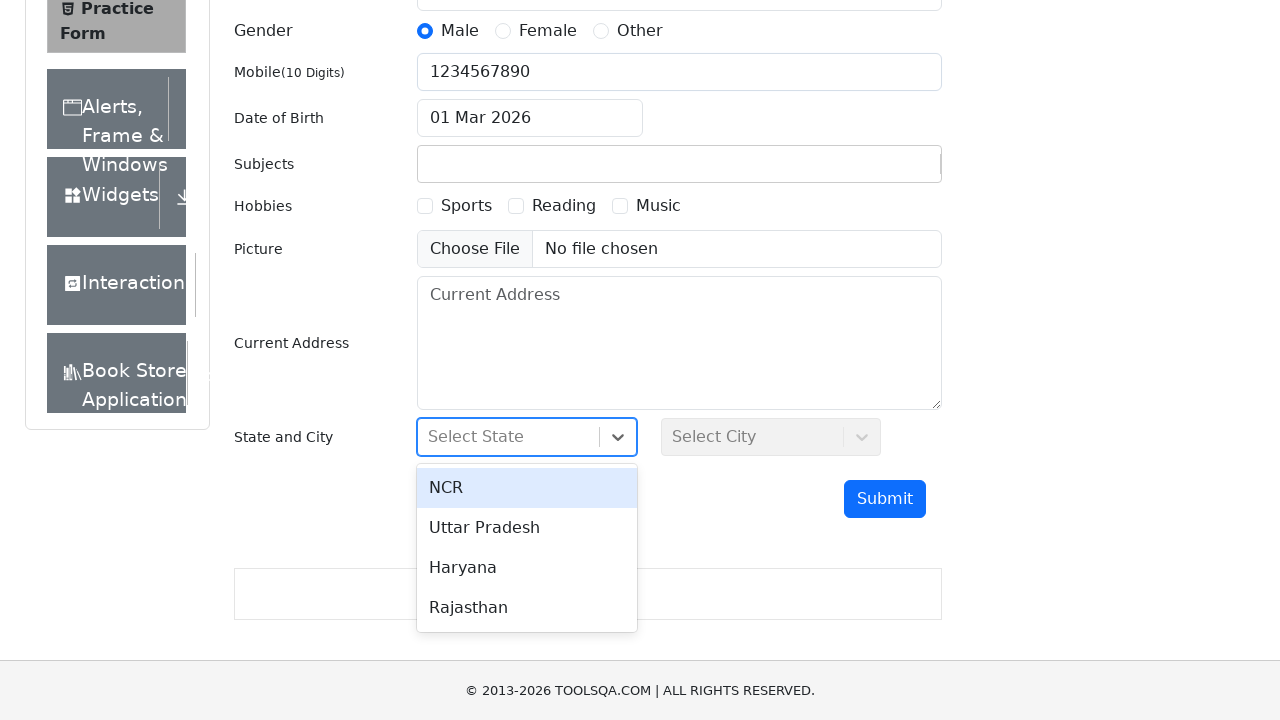

Selected 'NCR' from state dropdown at (527, 488) on xpath=//div[contains(text(),'NCR')]
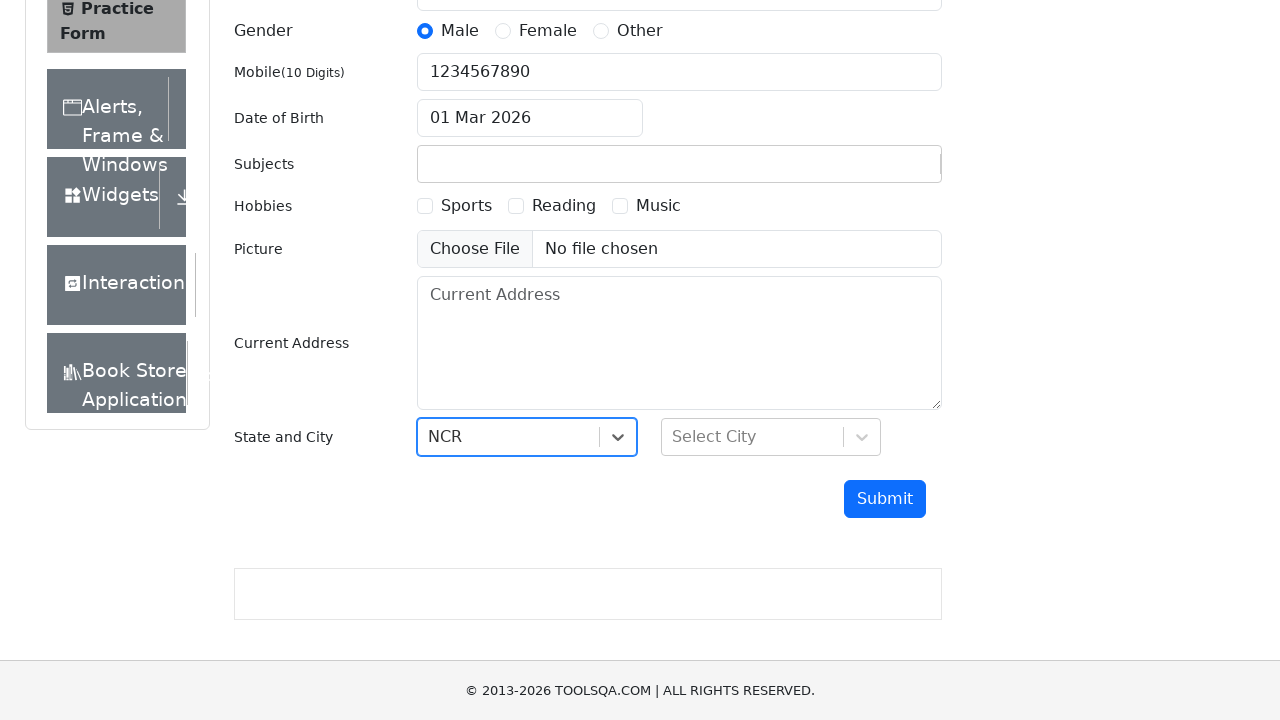

Clicked city dropdown to open at (771, 437) on #city
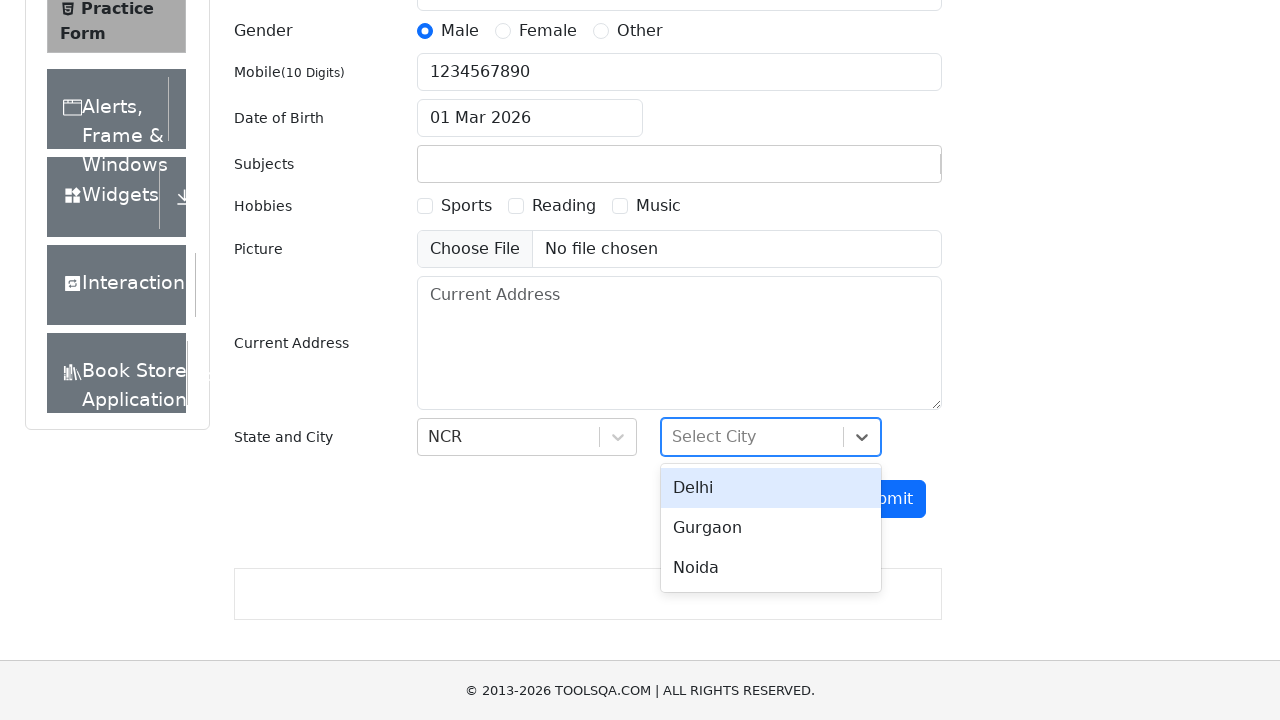

Selected 'Delhi' from city dropdown at (771, 488) on xpath=//div[contains(text(),'Delhi')]
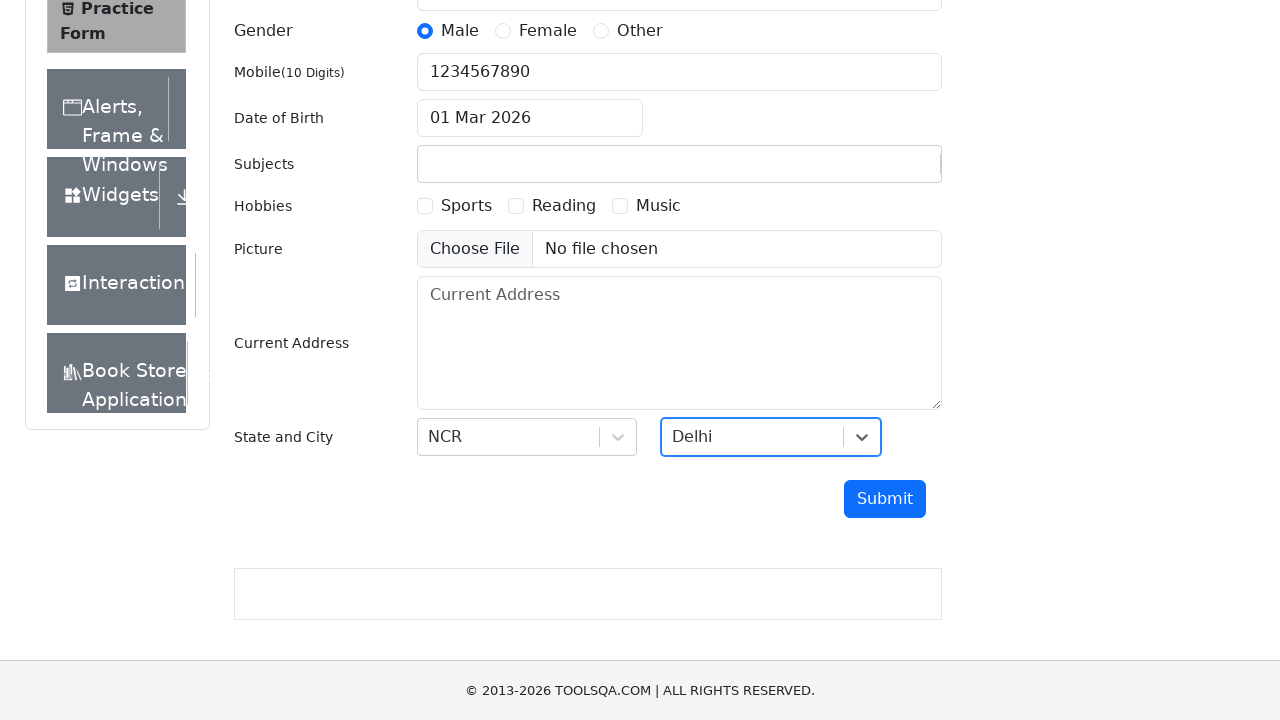

Clicked submit button to submit the form at (885, 499) on #submit
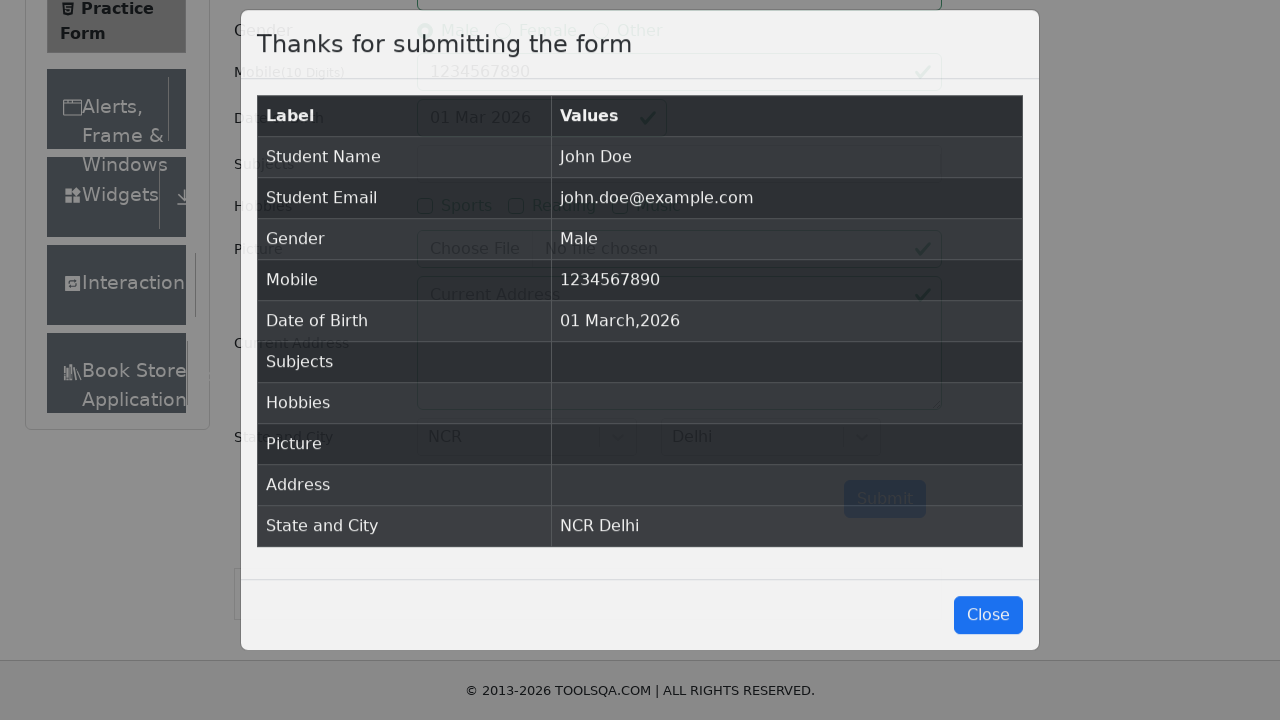

Modal with submission confirmation appeared and loaded
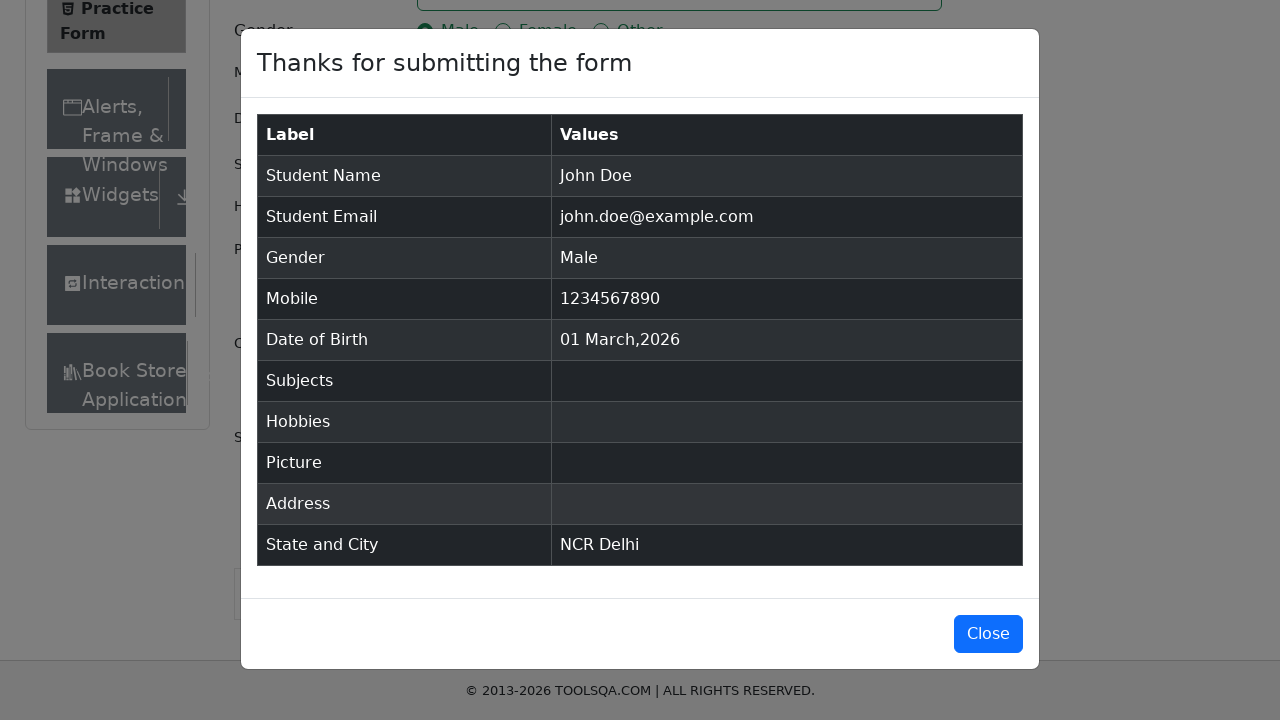

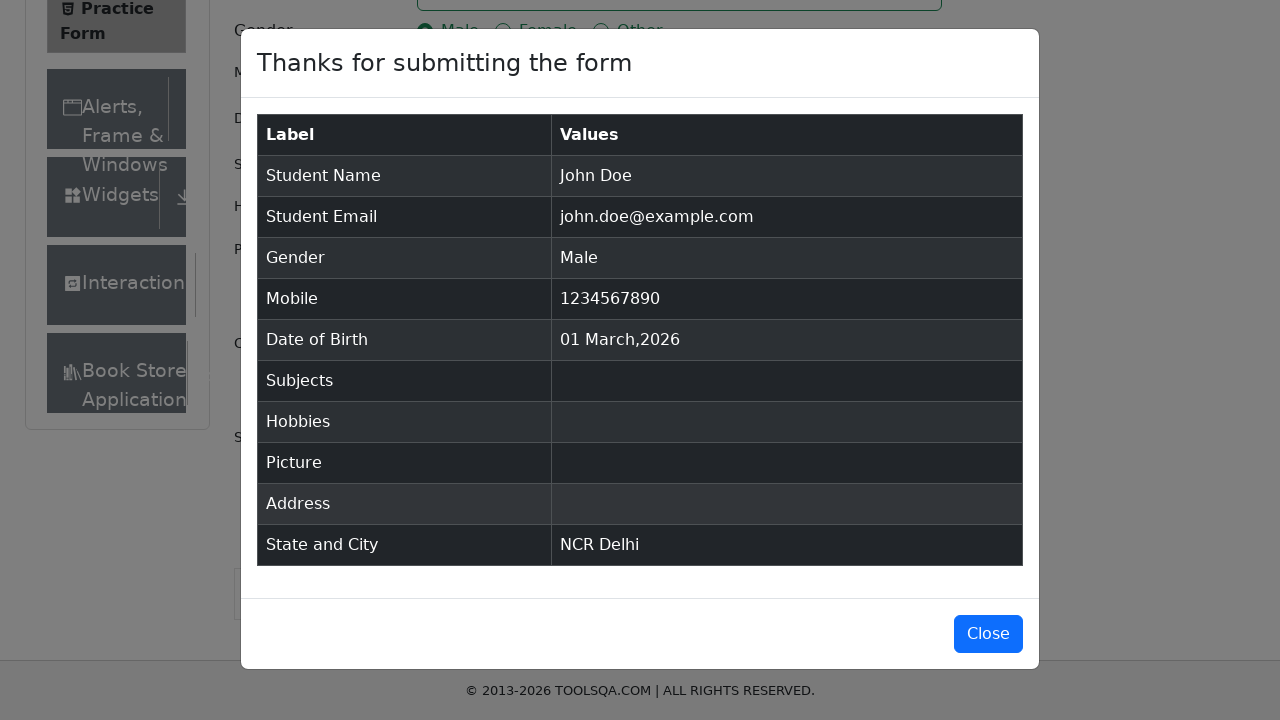